Navigates to the Playwright documentation page for locators and verifies the presence of the main heading element

Starting URL: https://playwright.dev/docs/locators

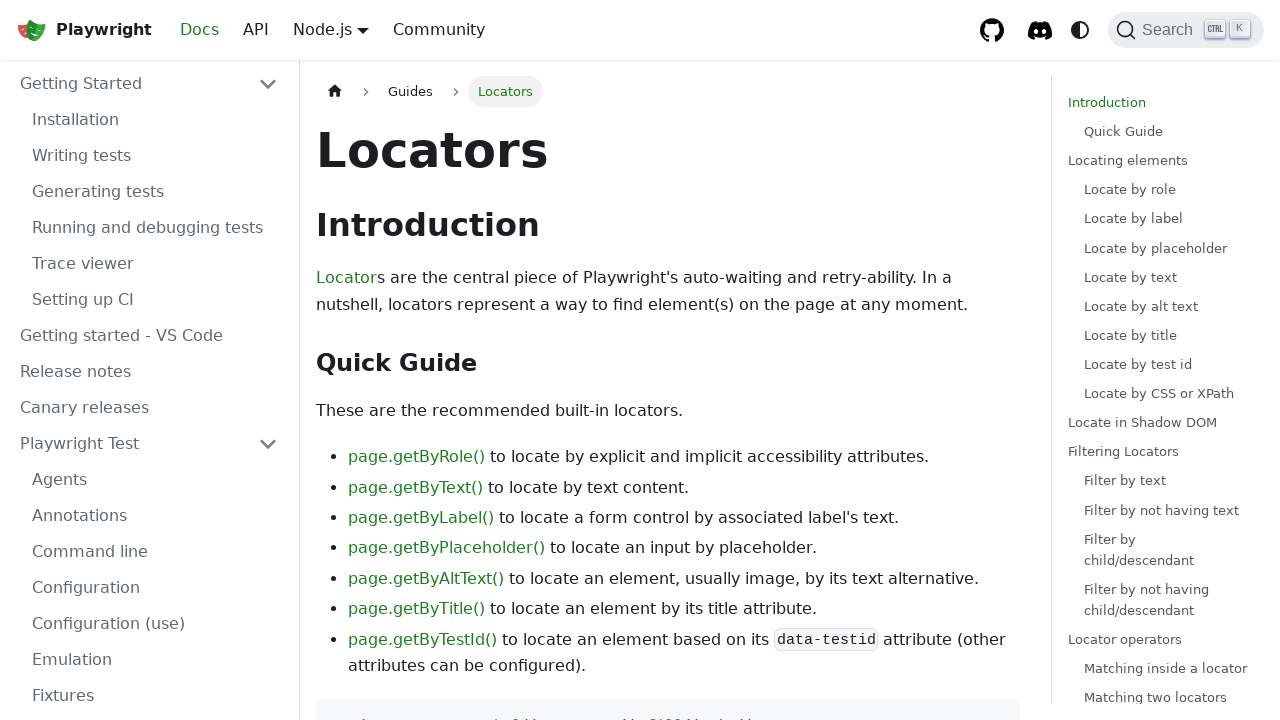

Navigated to Playwright locators documentation page
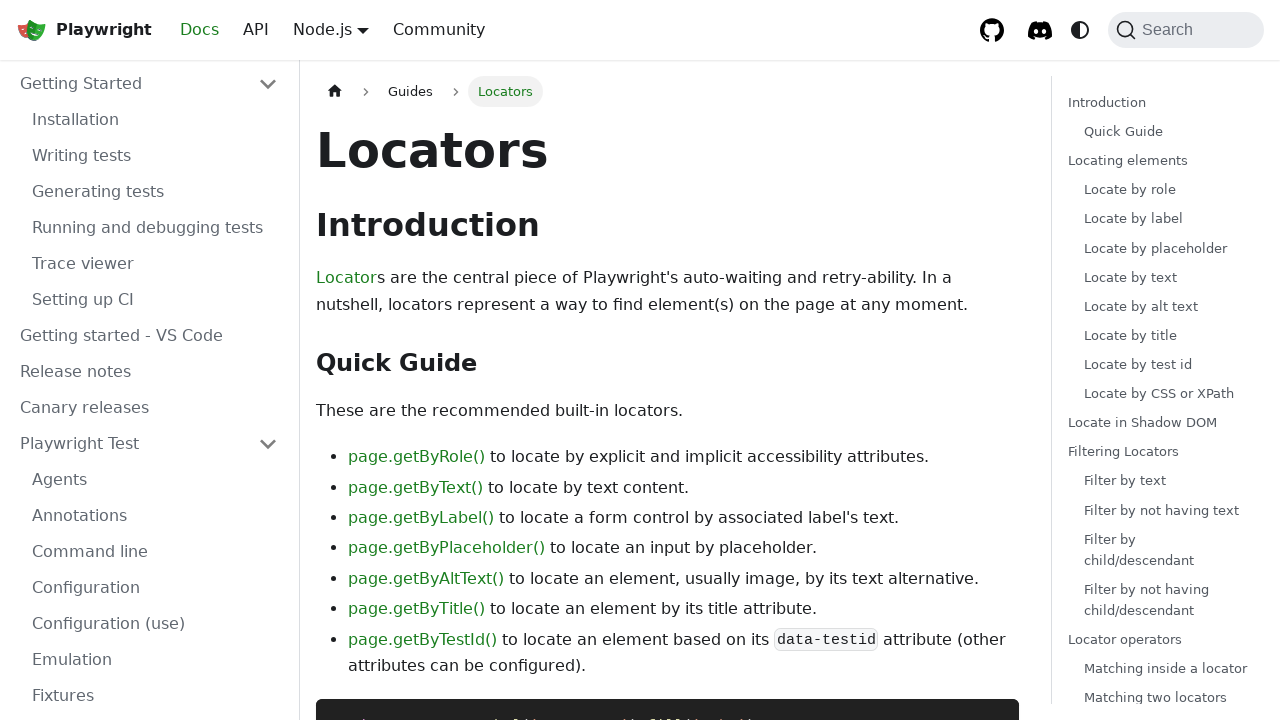

Main 'Locators' heading element is present and loaded
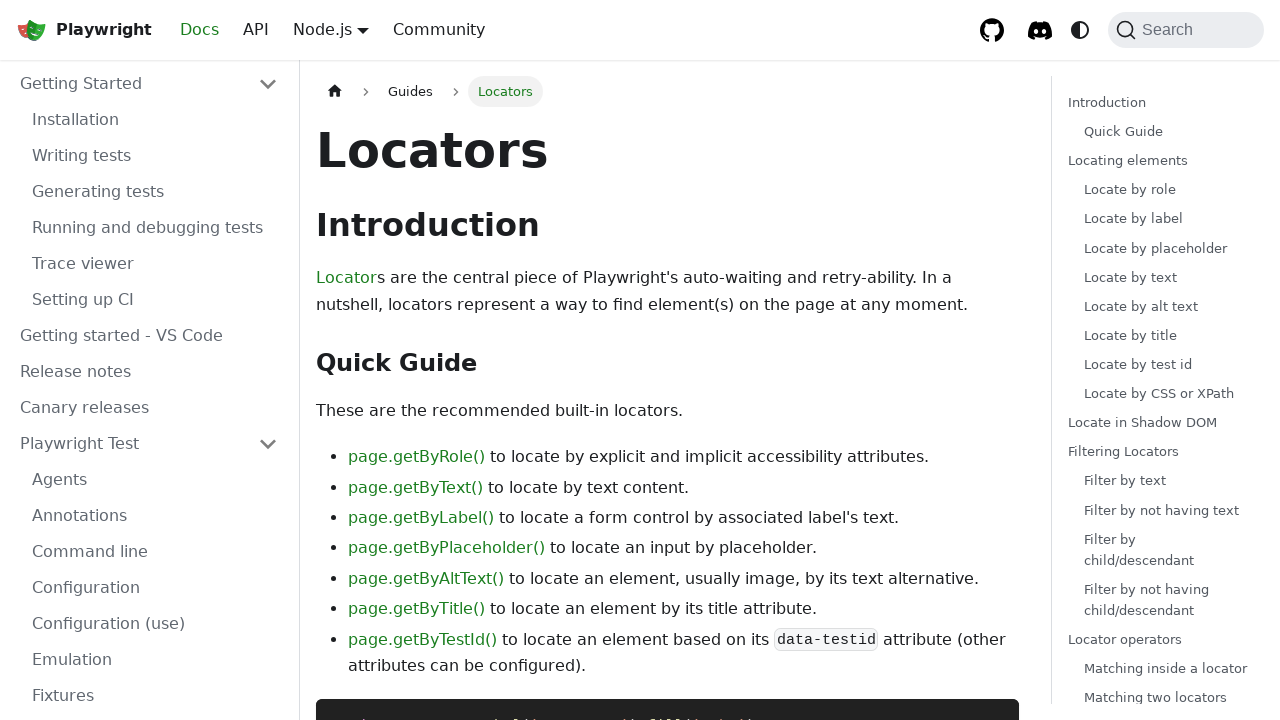

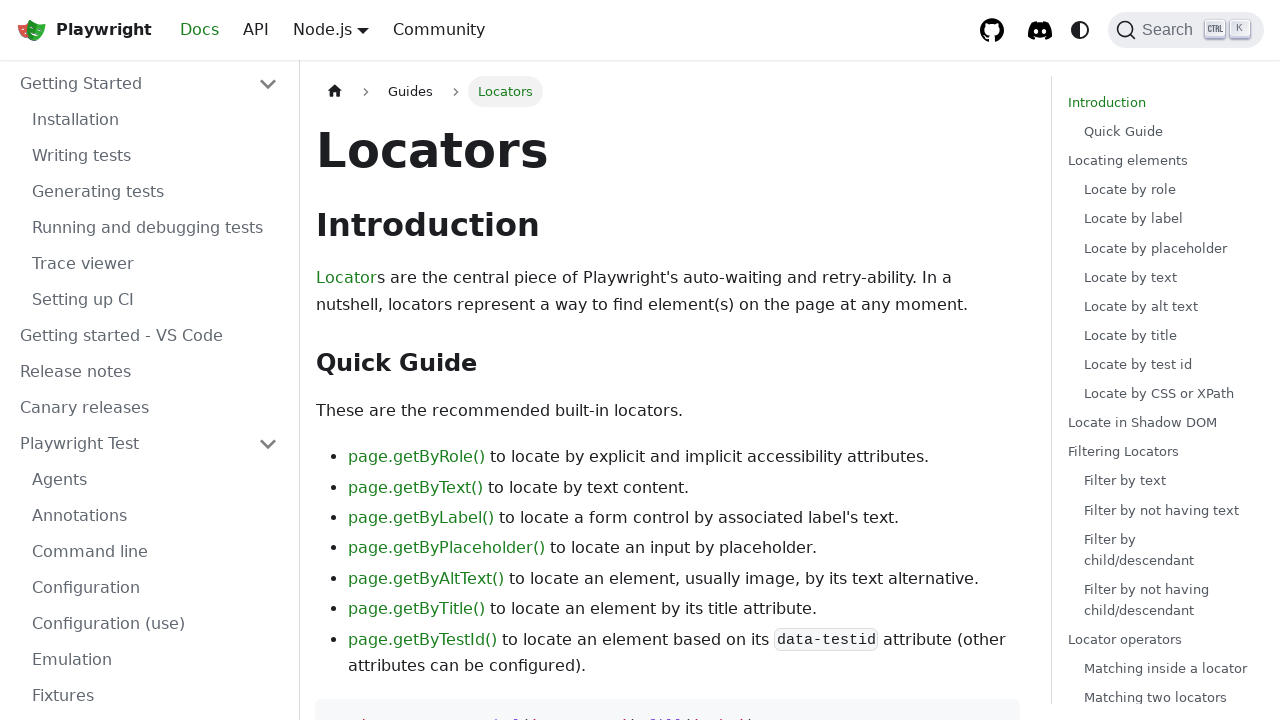